Tests that clicking on Flat White updates the checkout total to display the correct price.

Starting URL: https://coffee-cart.app/

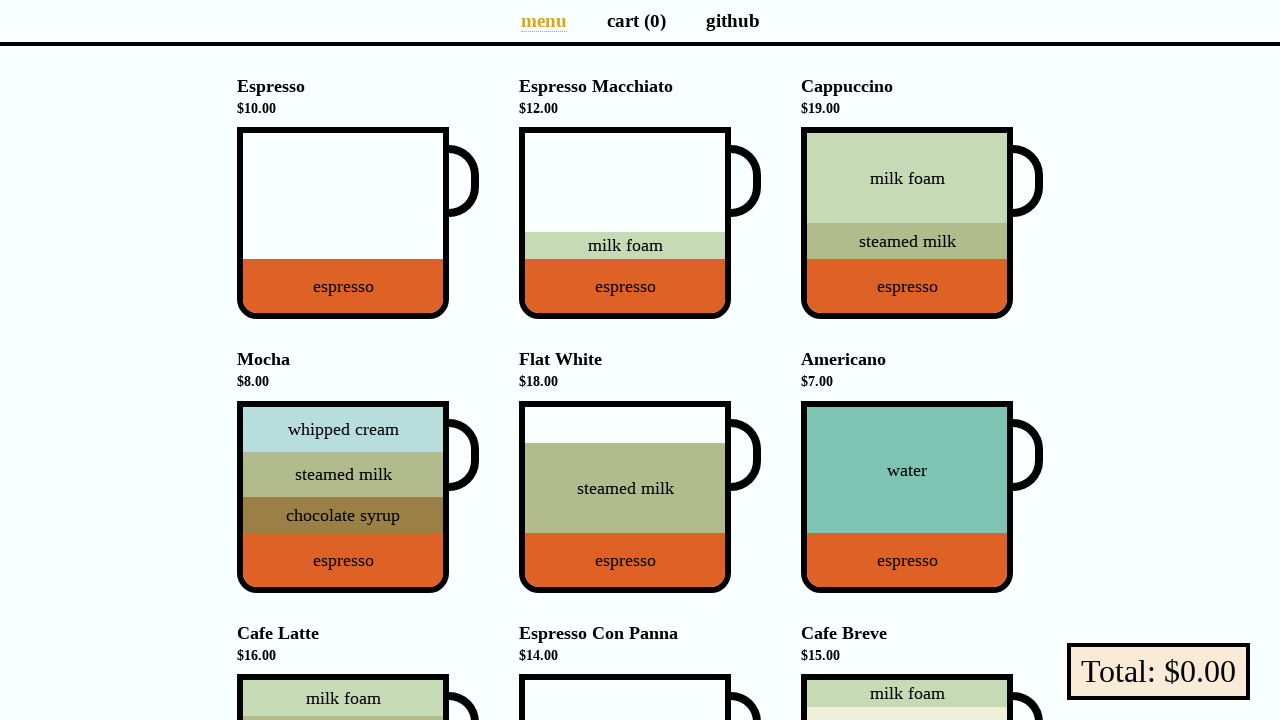

Clicked on Flat White menu item at (625, 497) on [data-test="Flat_White"]
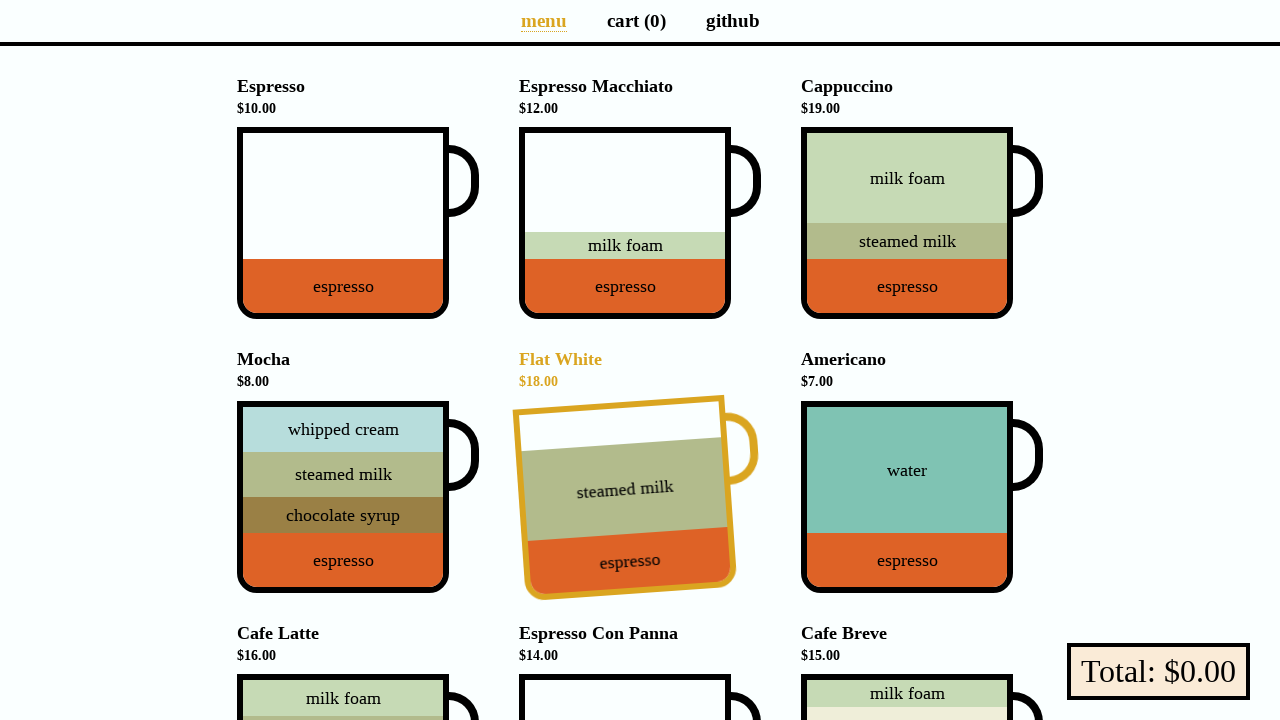

Checkout total price loaded
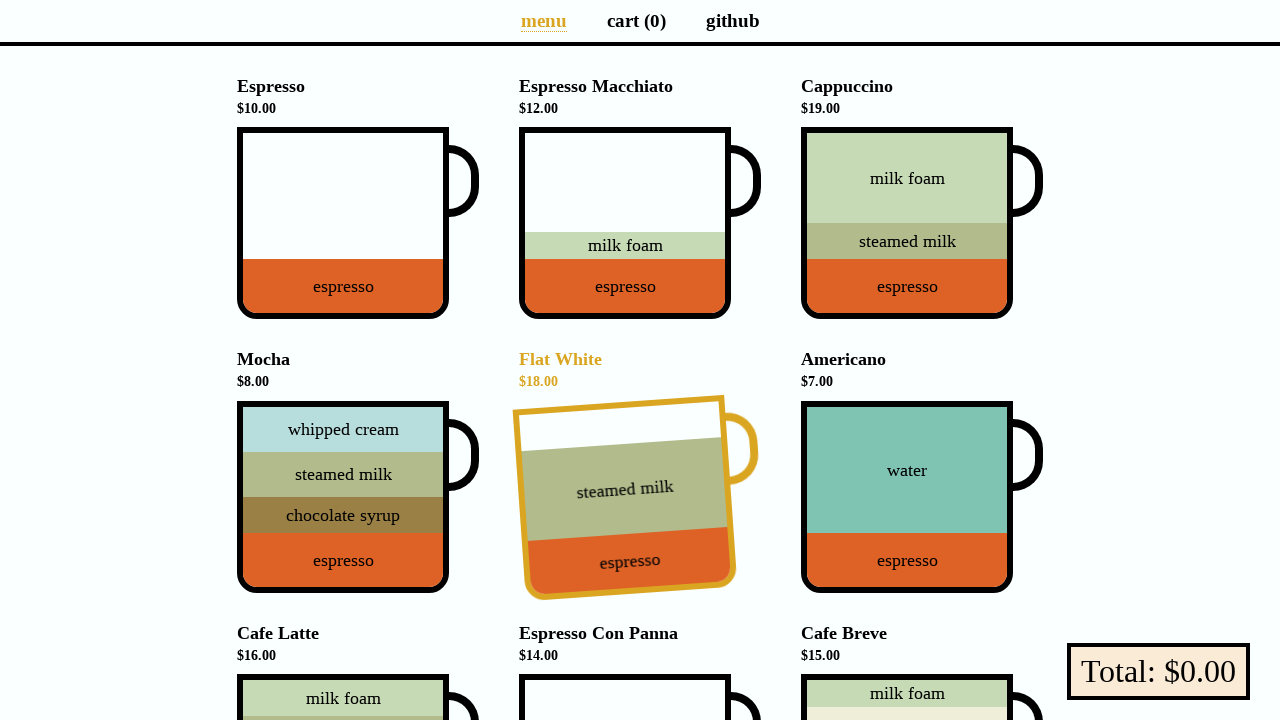

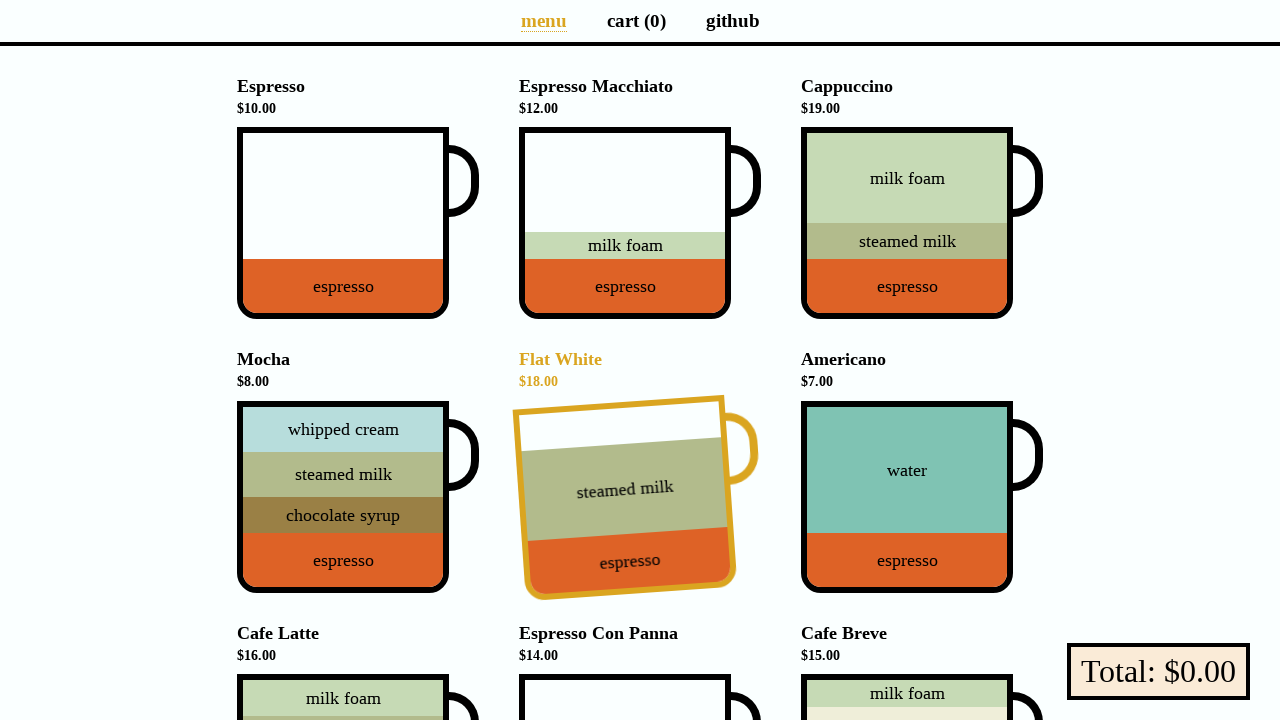